Verifies that the YouTube homepage title is correct

Starting URL: https://www.youtube.com/

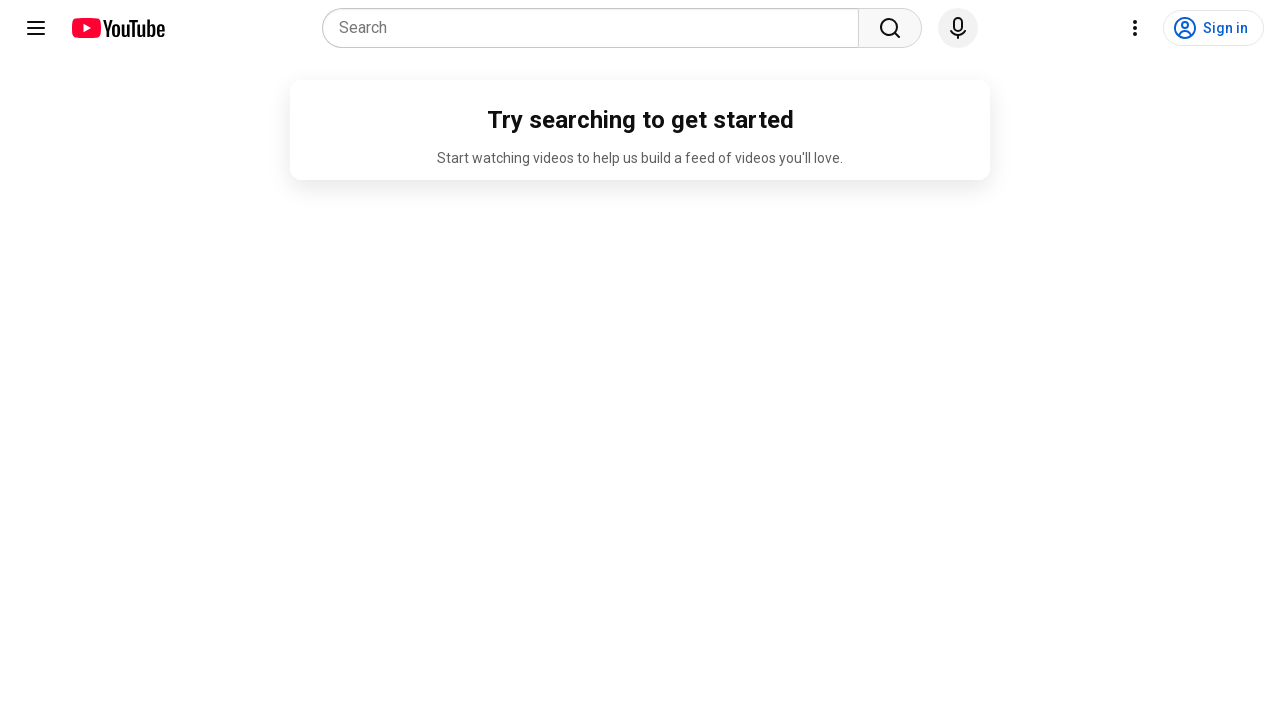

Navigated to YouTube homepage
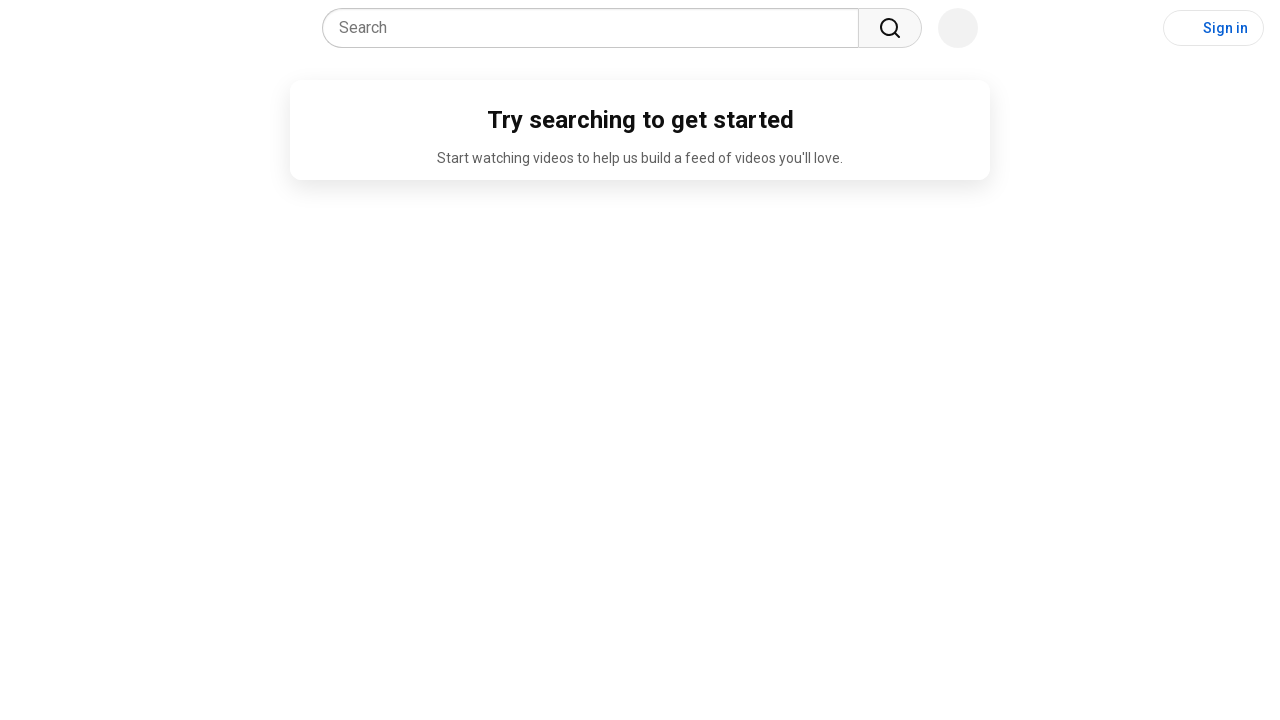

Retrieved page title
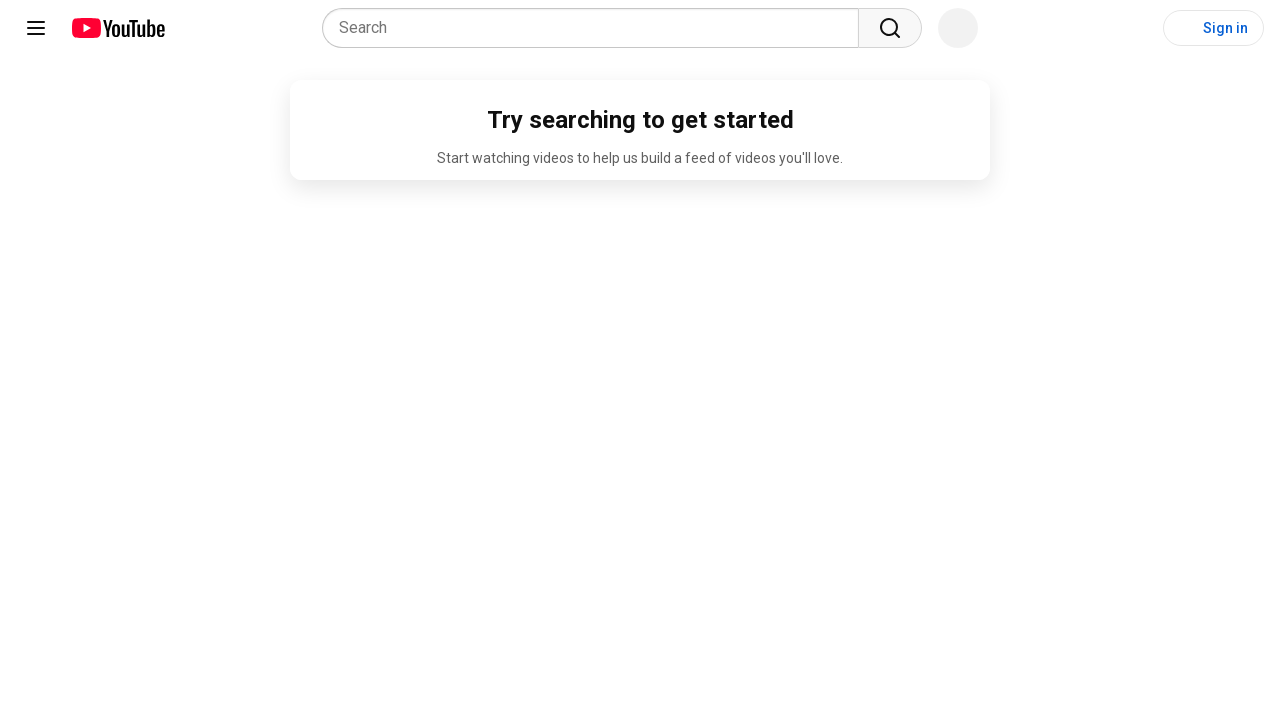

Verified page title is 'YouTube'
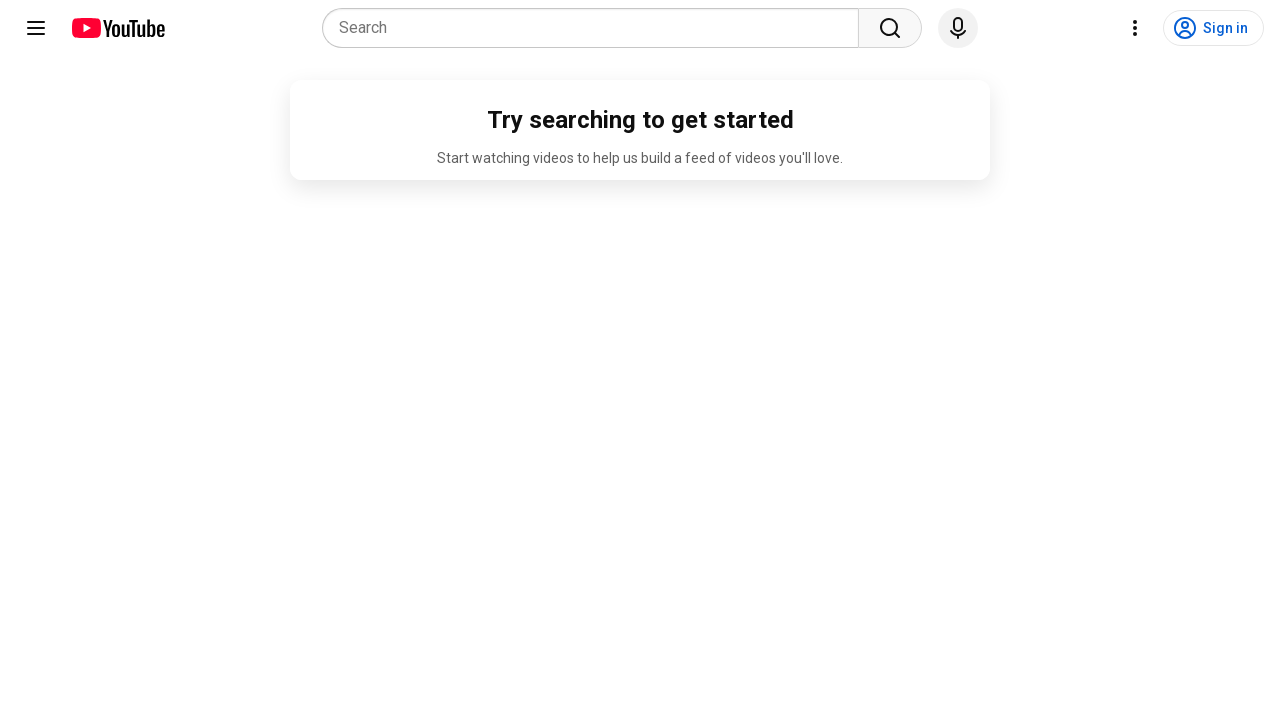

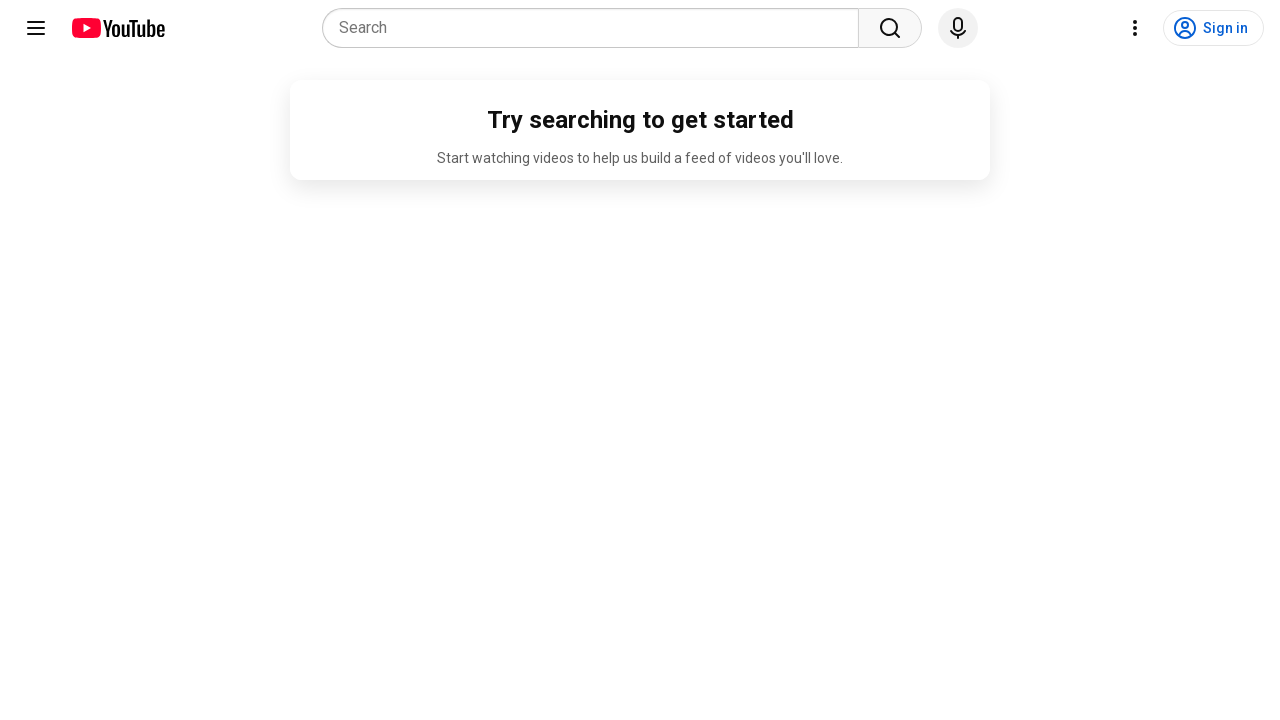